Navigates to a practice page and clicks on a car selection dropdown element to interact with it.

Starting URL: https://www.letskodeit.com/practice

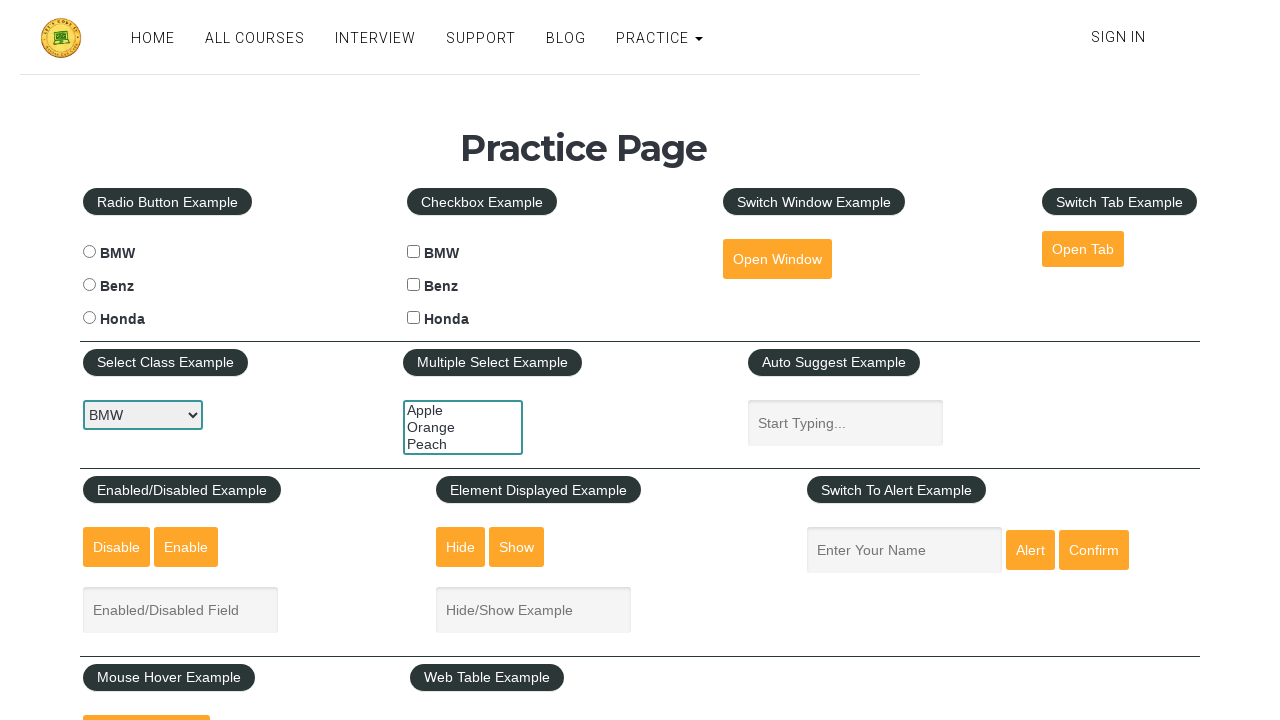

Waited for page to reach domcontentloaded state
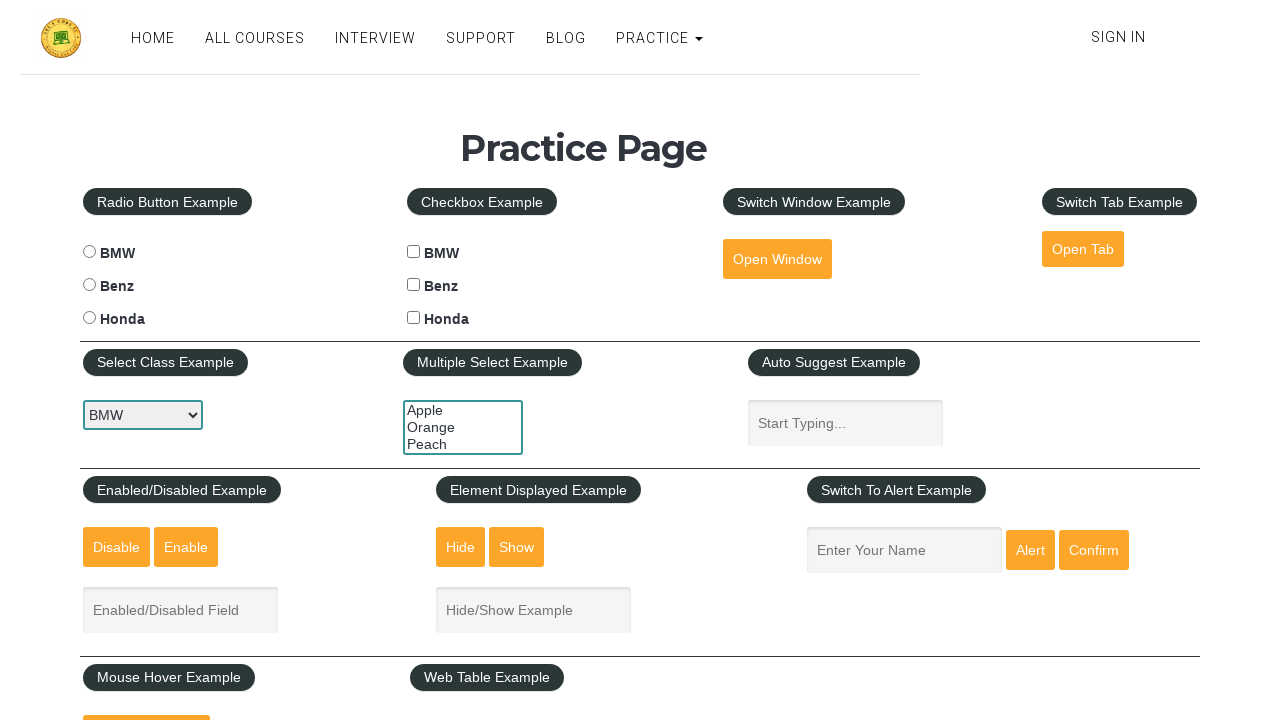

Clicked on car selection dropdown element at (143, 415) on #carselect
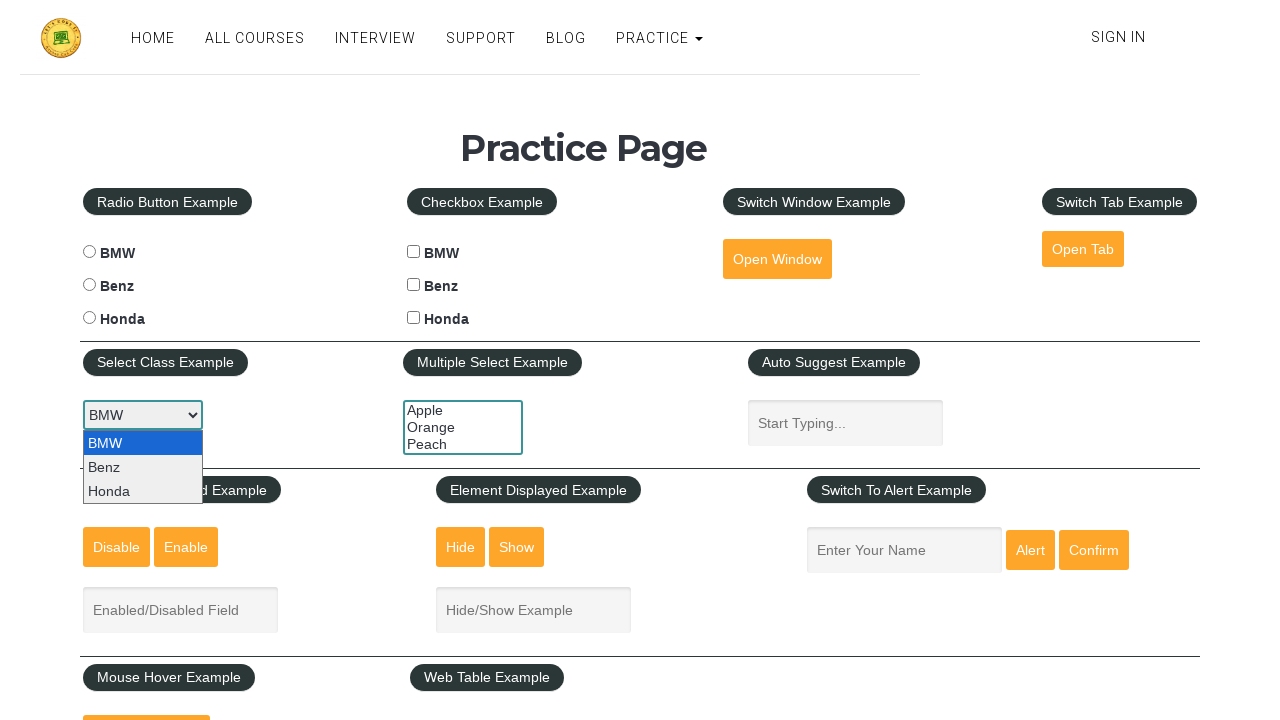

Waited 1000ms for dropdown options to appear
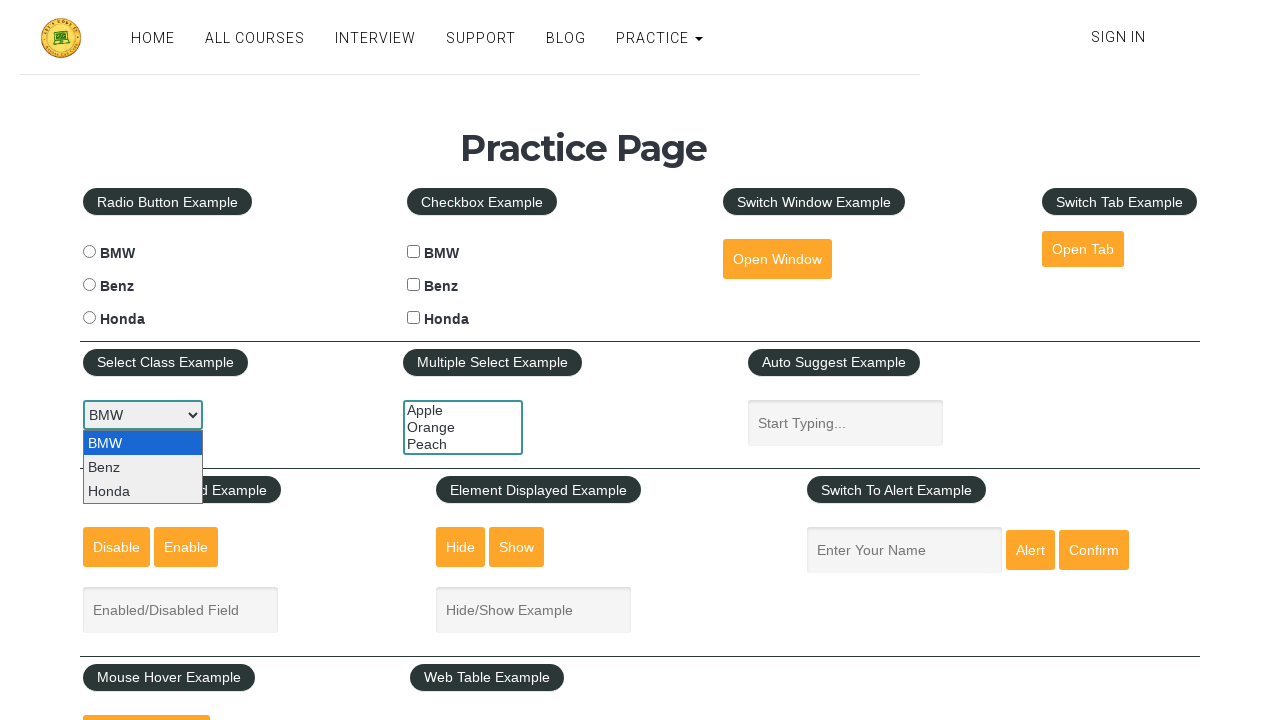

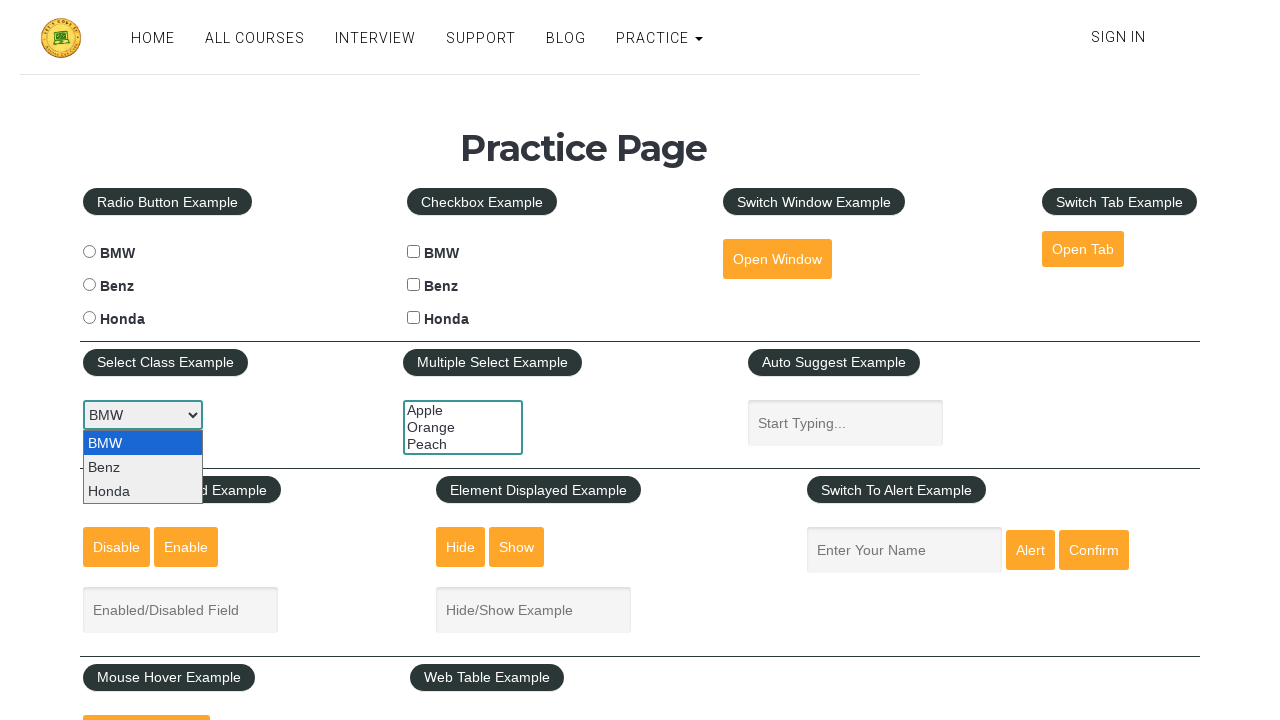